Tests hover functionality by moving mouse over a user avatar image to reveal hidden profile information, verifying the displayed username, and clicking the view profile link

Starting URL: http://the-internet.herokuapp.com/hovers

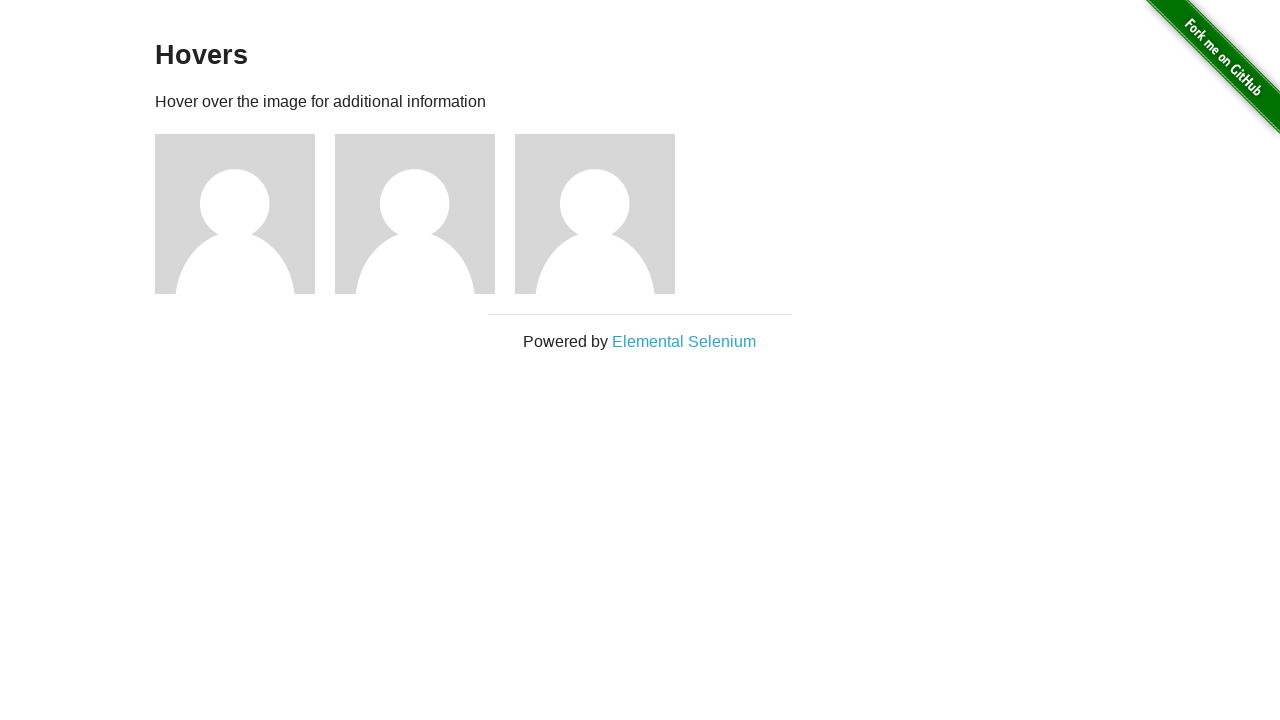

Hovered over the first user avatar image to reveal profile information at (235, 214) on xpath=//*[@id='content']/div/div[1]/img
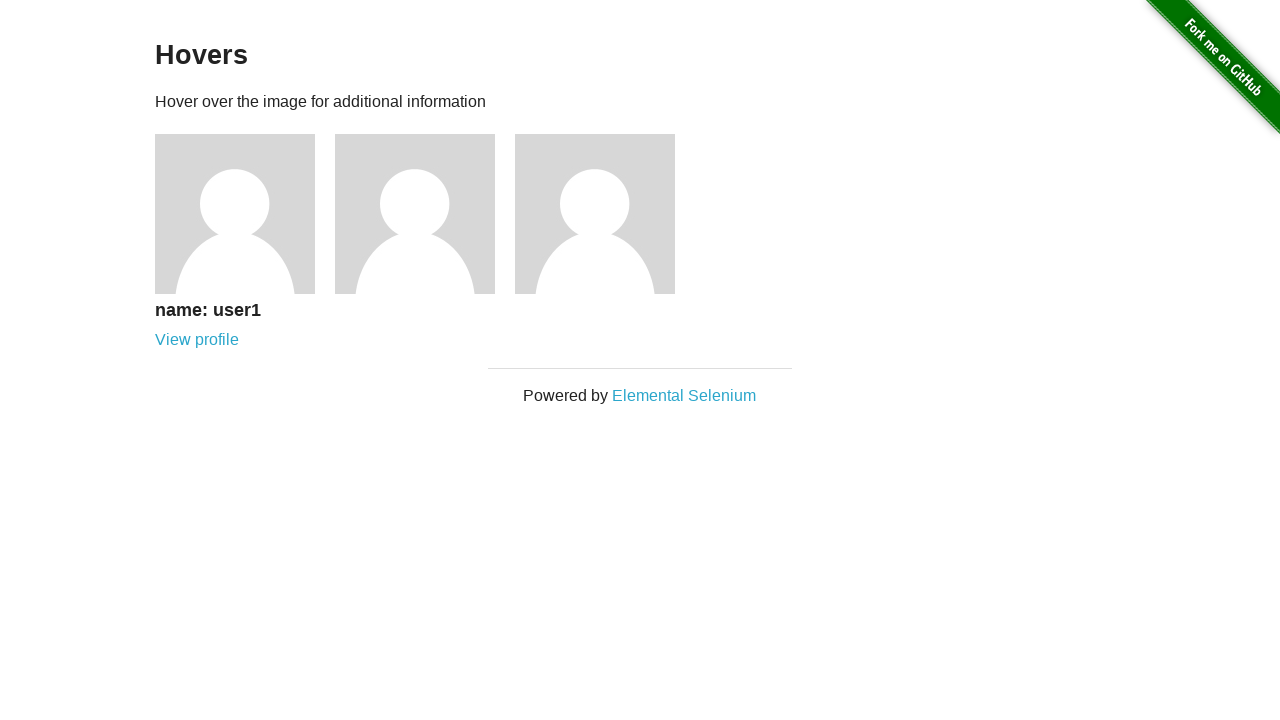

Waited for hidden profile information to appear
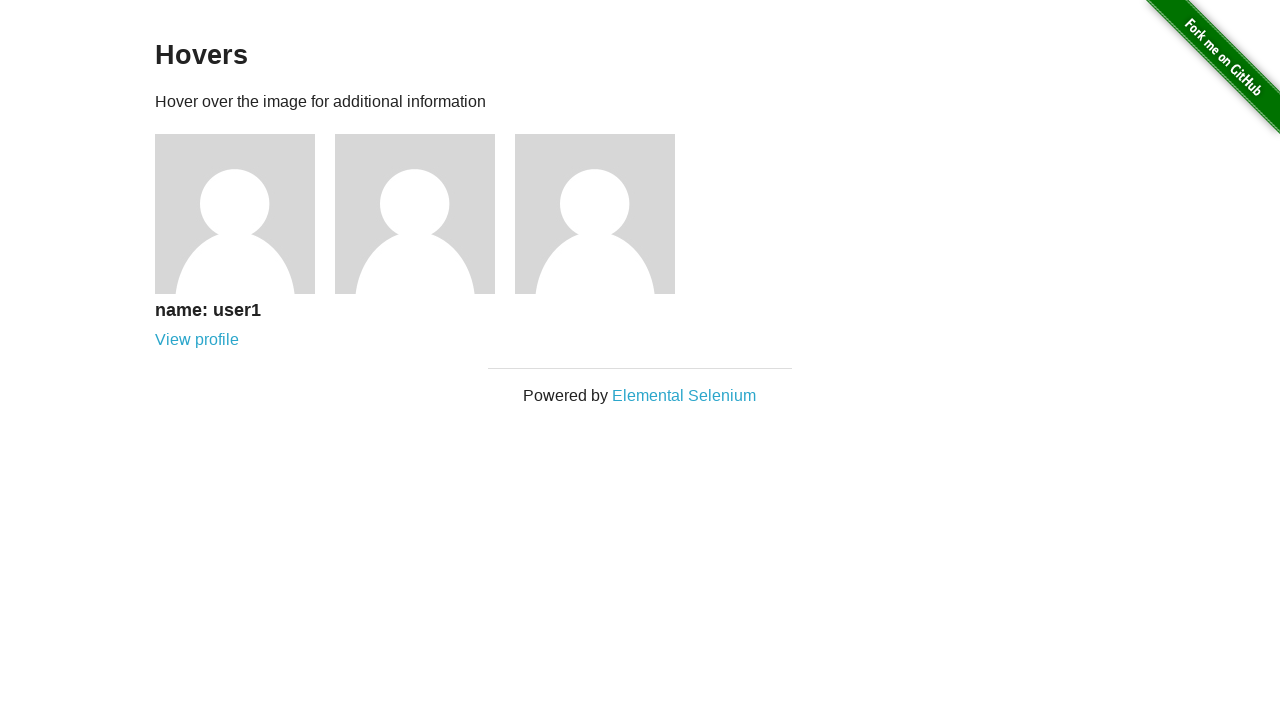

Located the username text element
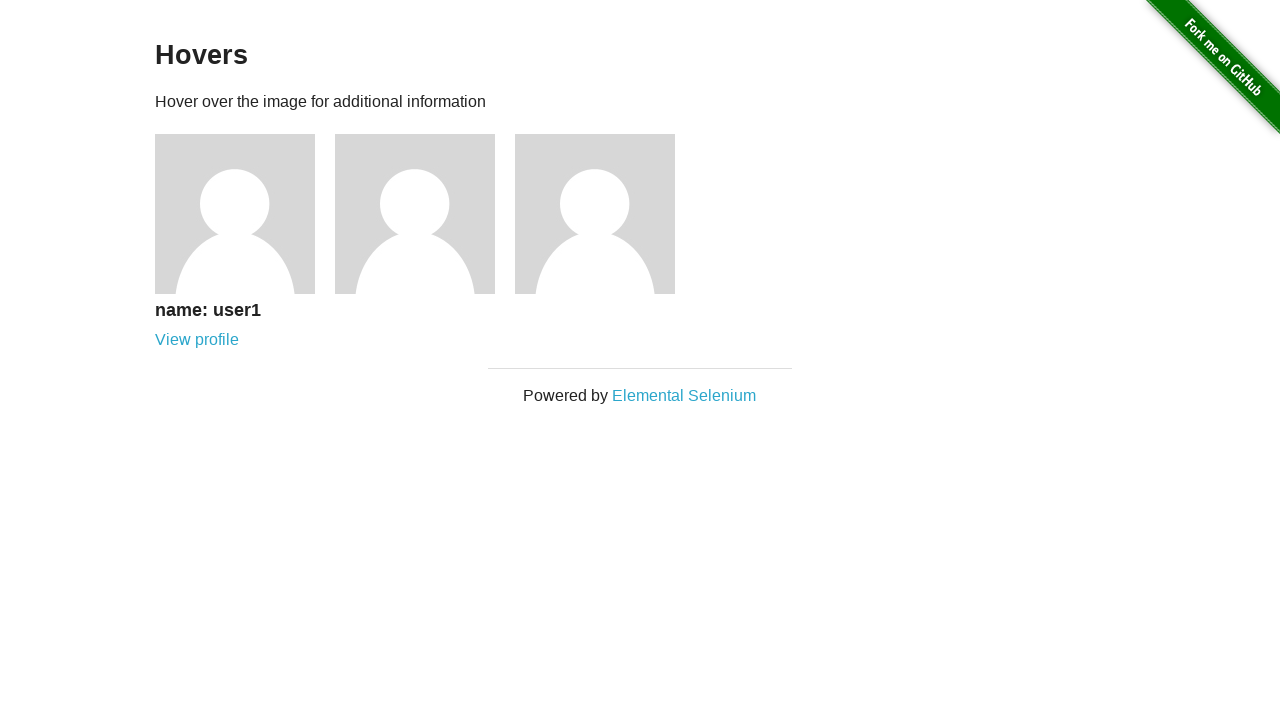

Verified that displayed username is 'name: user1'
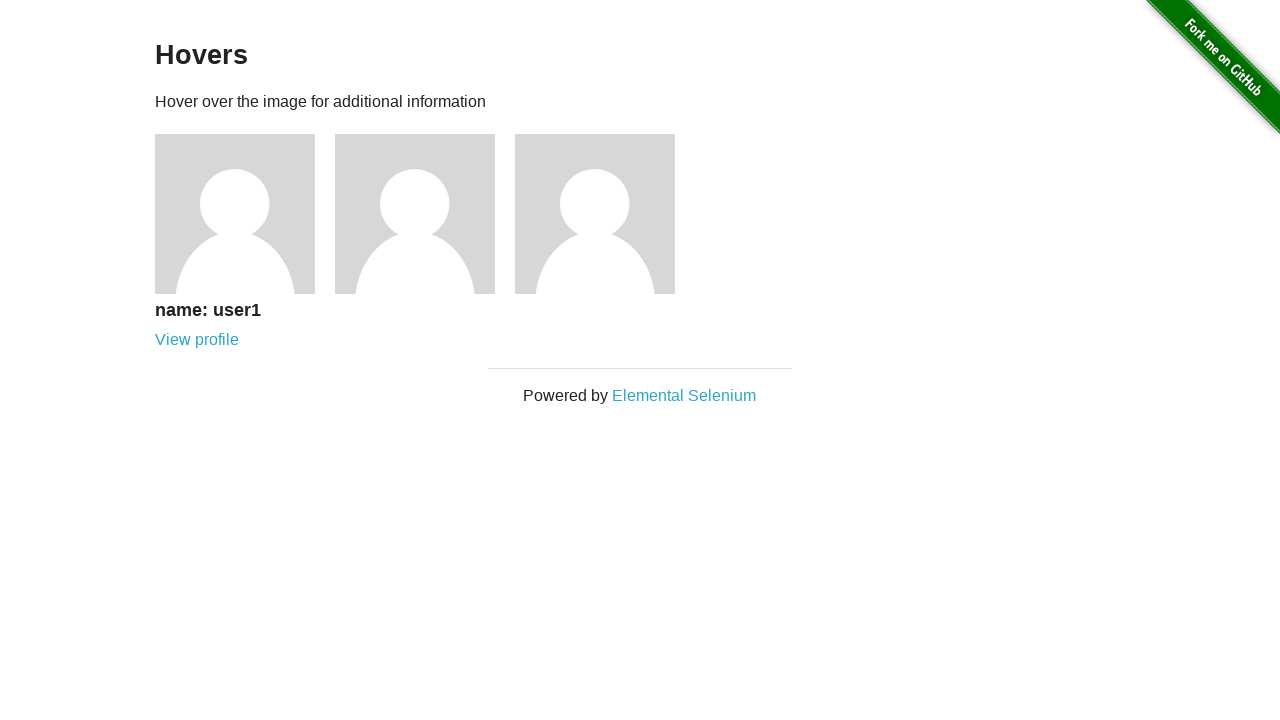

Clicked on the 'View profile' link at (197, 340) on xpath=//*[@id='content']/div/div[1]/div/a
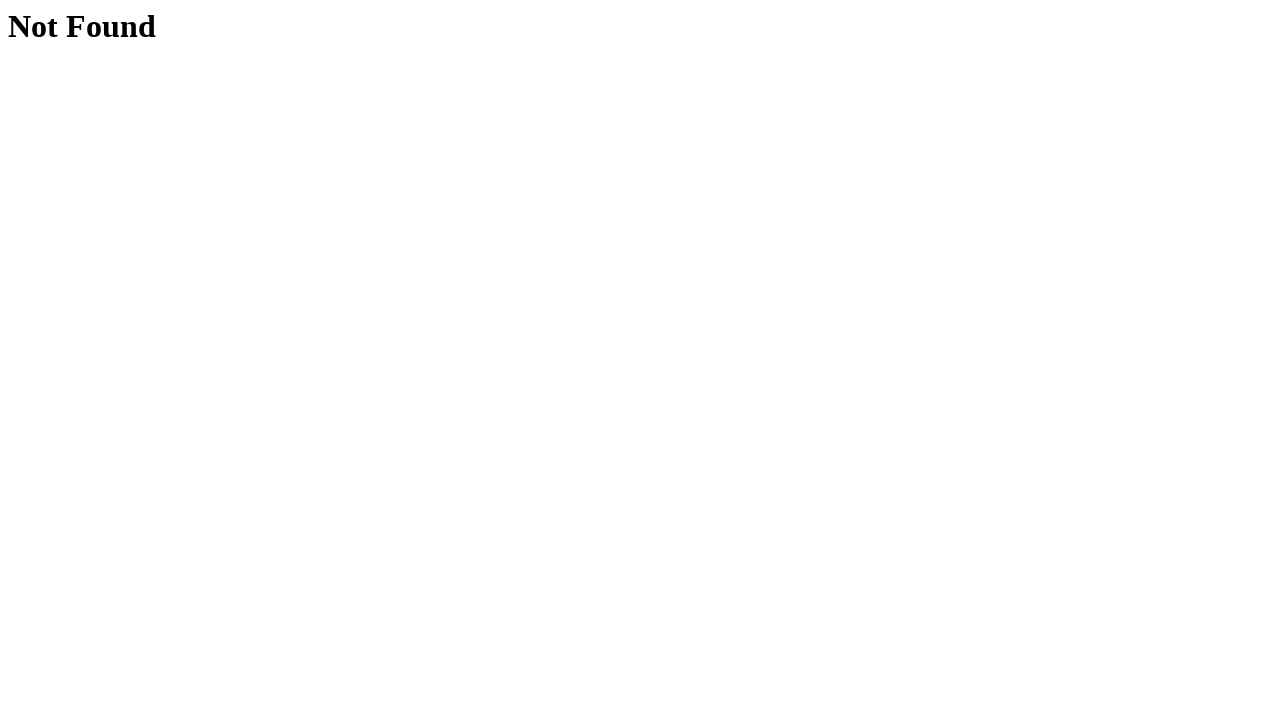

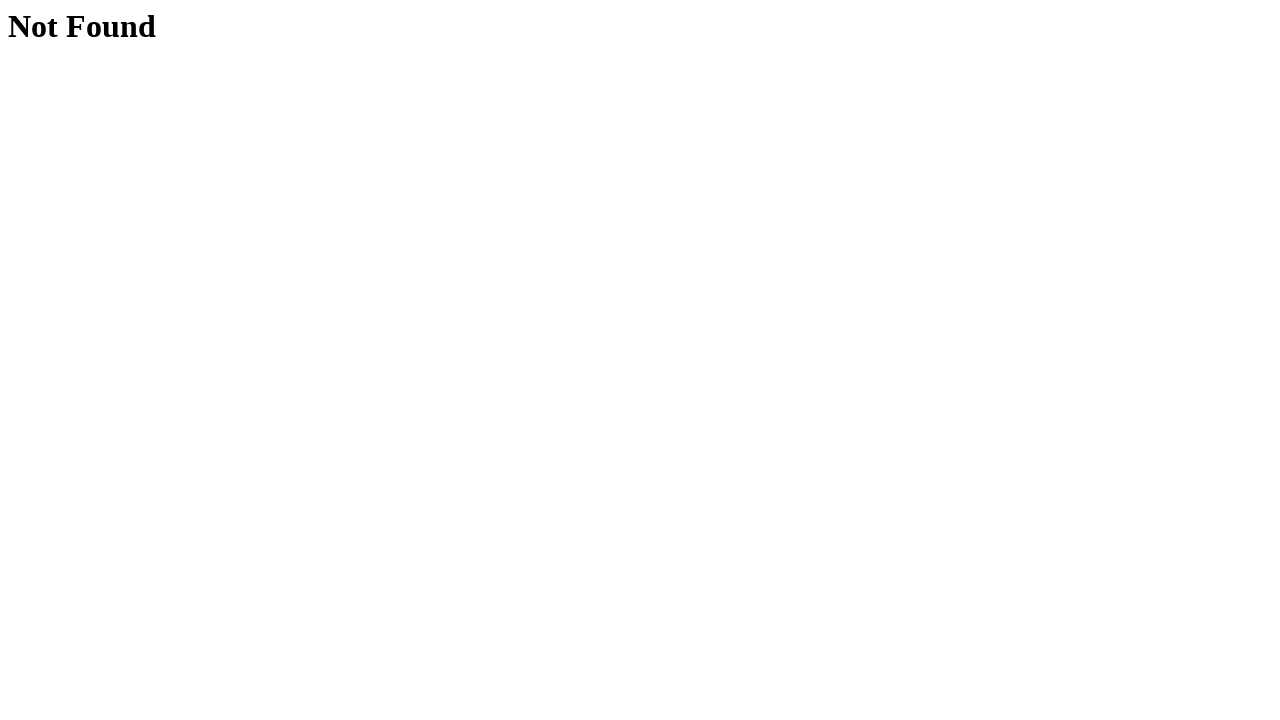